Tests clicking the Selenium training banner which opens a new tab to toolsqa.com

Starting URL: https://demoqa.com/

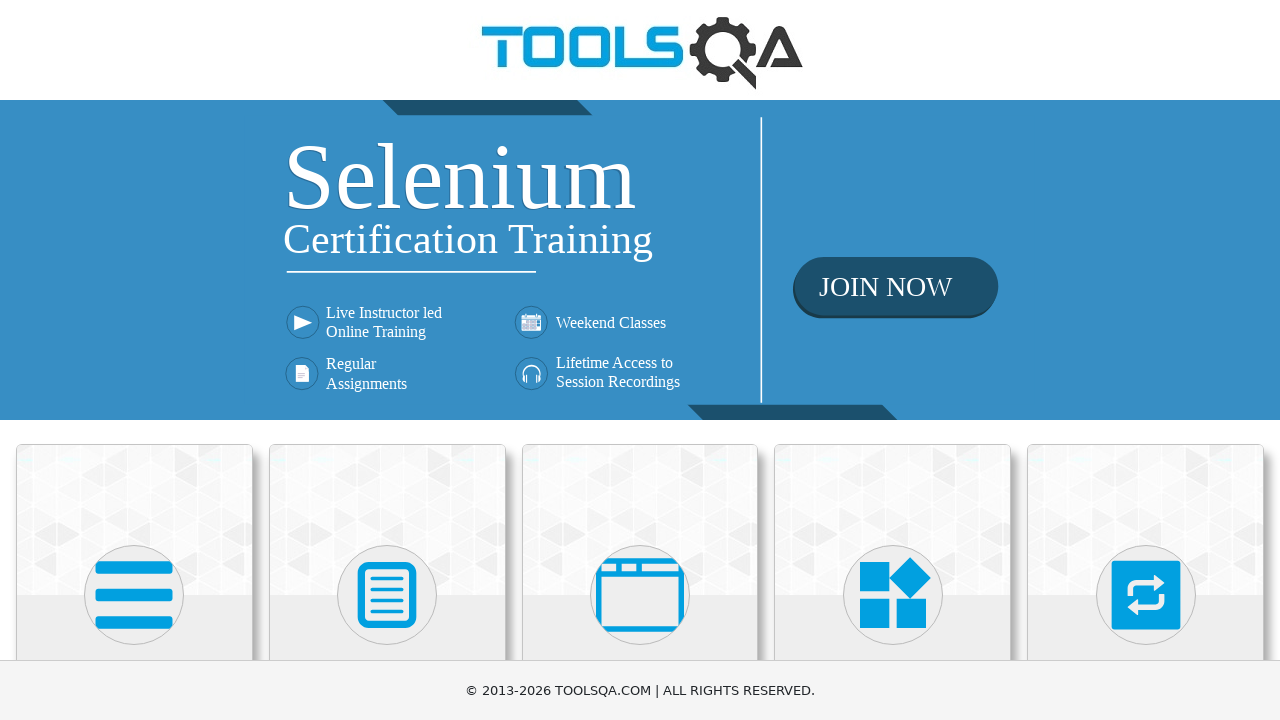

Clicked Selenium training banner image at (640, 260) on img.banner-image
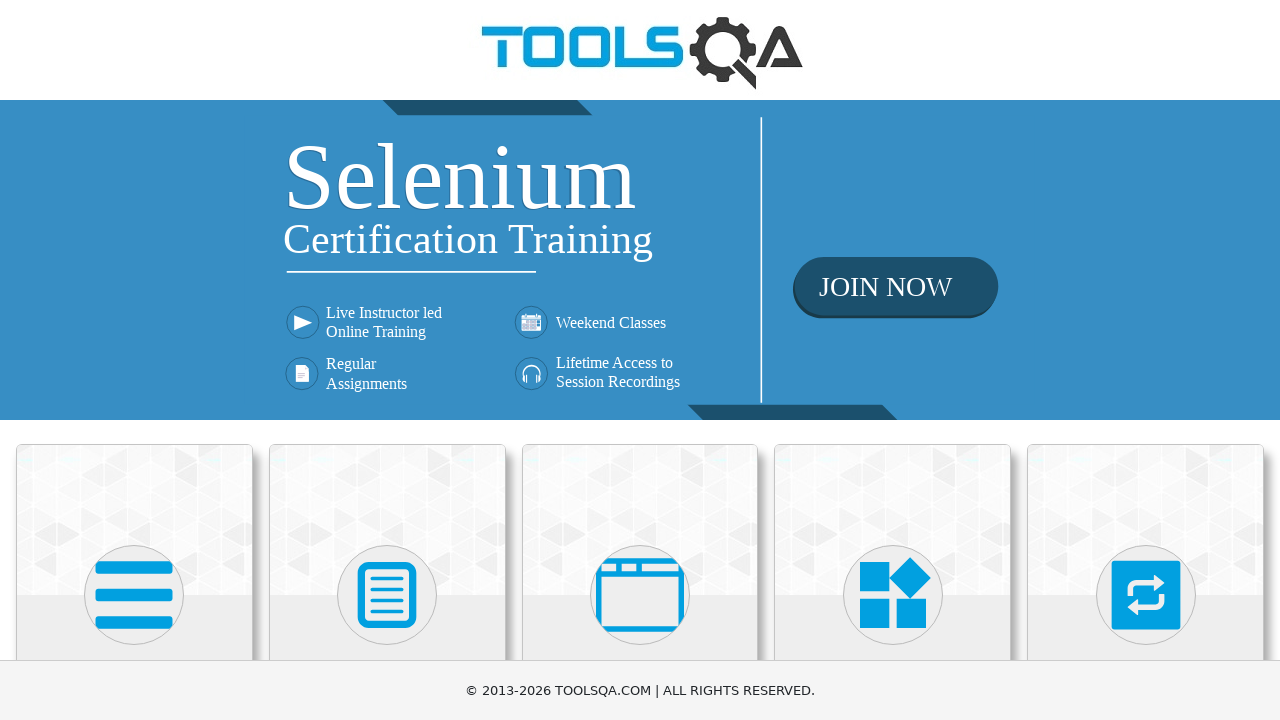

Waited 1000ms for new tab to open
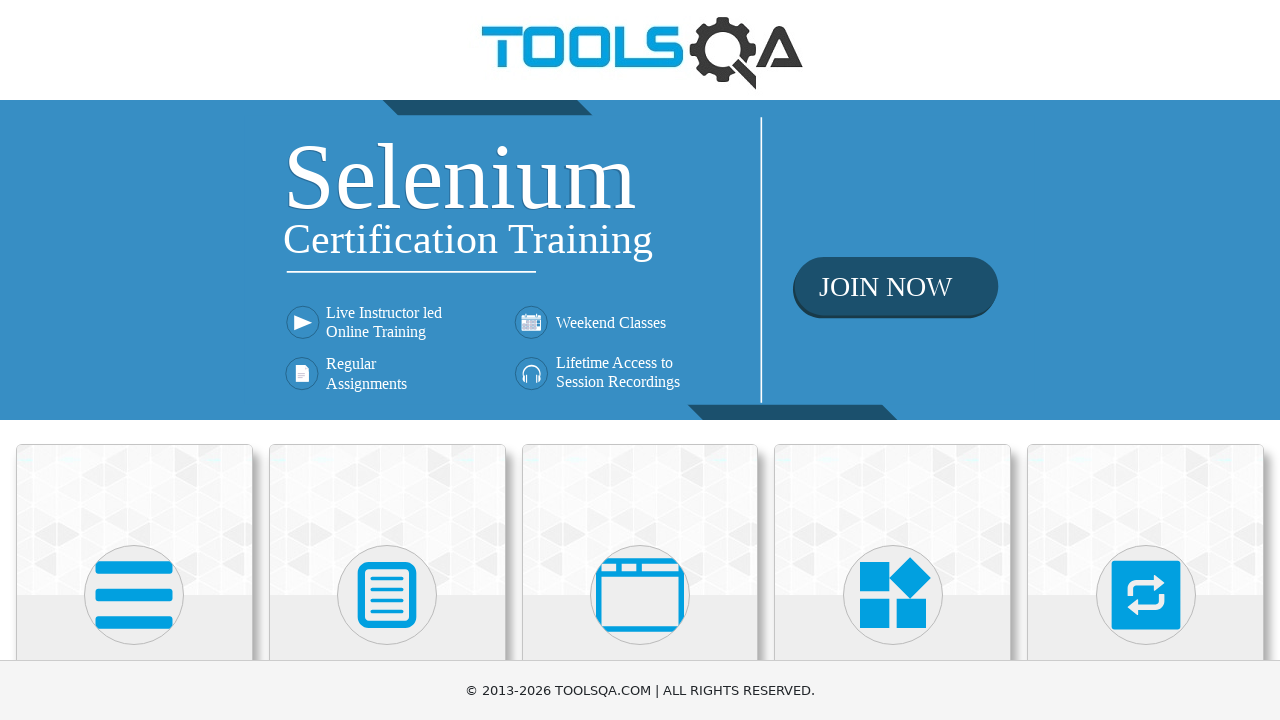

Retrieved all pages from context
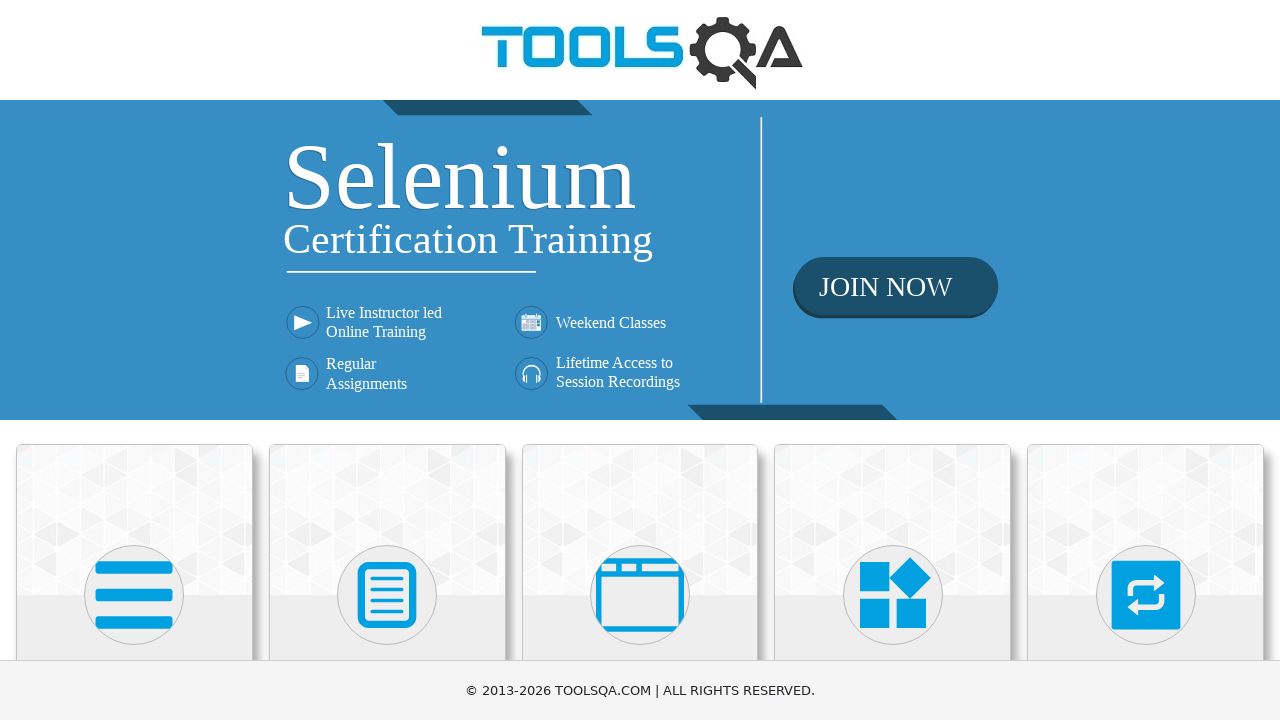

Verified 2 tabs are open
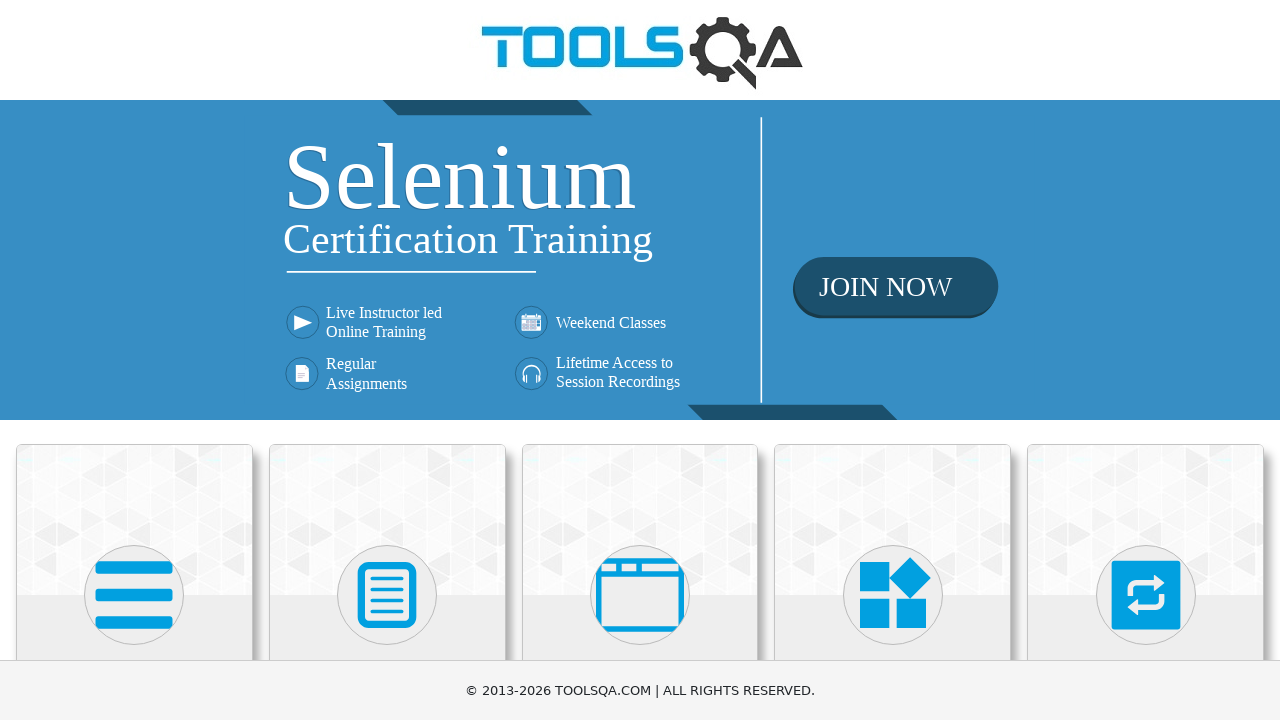

Verified original tab URL is https://demoqa.com/
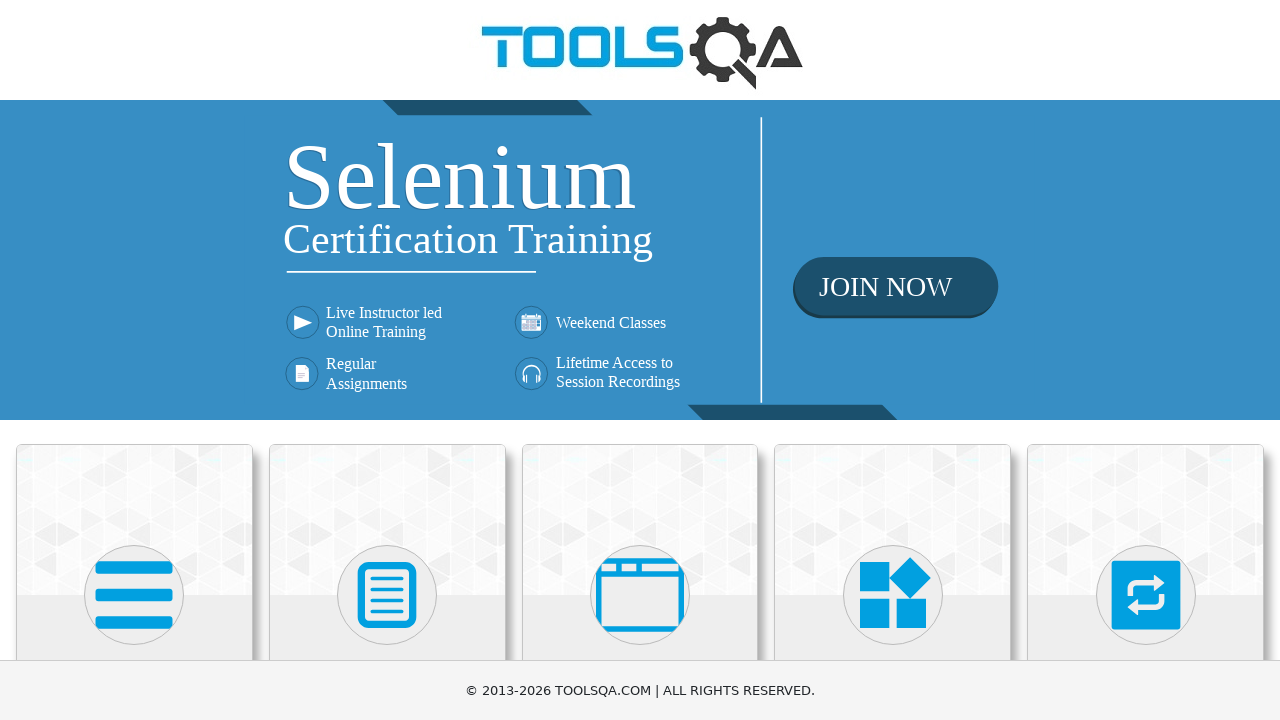

Switched to new tab (pages[1])
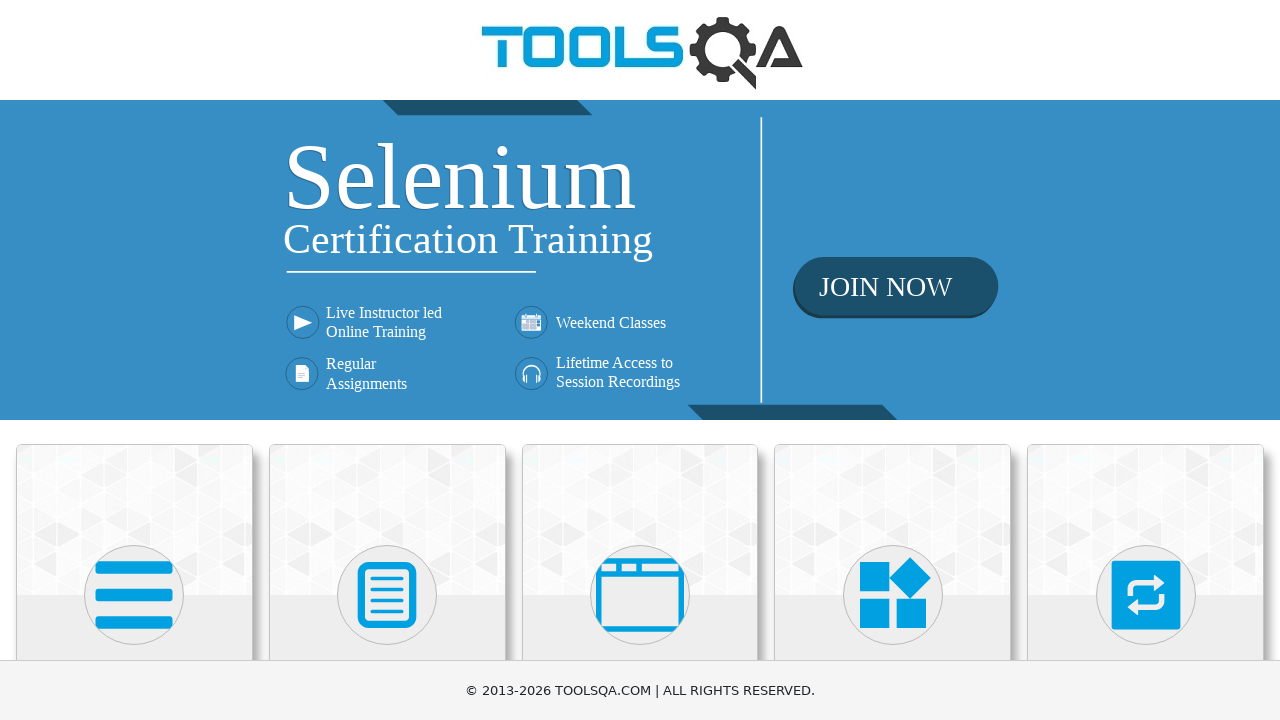

Waited for new tab page to load
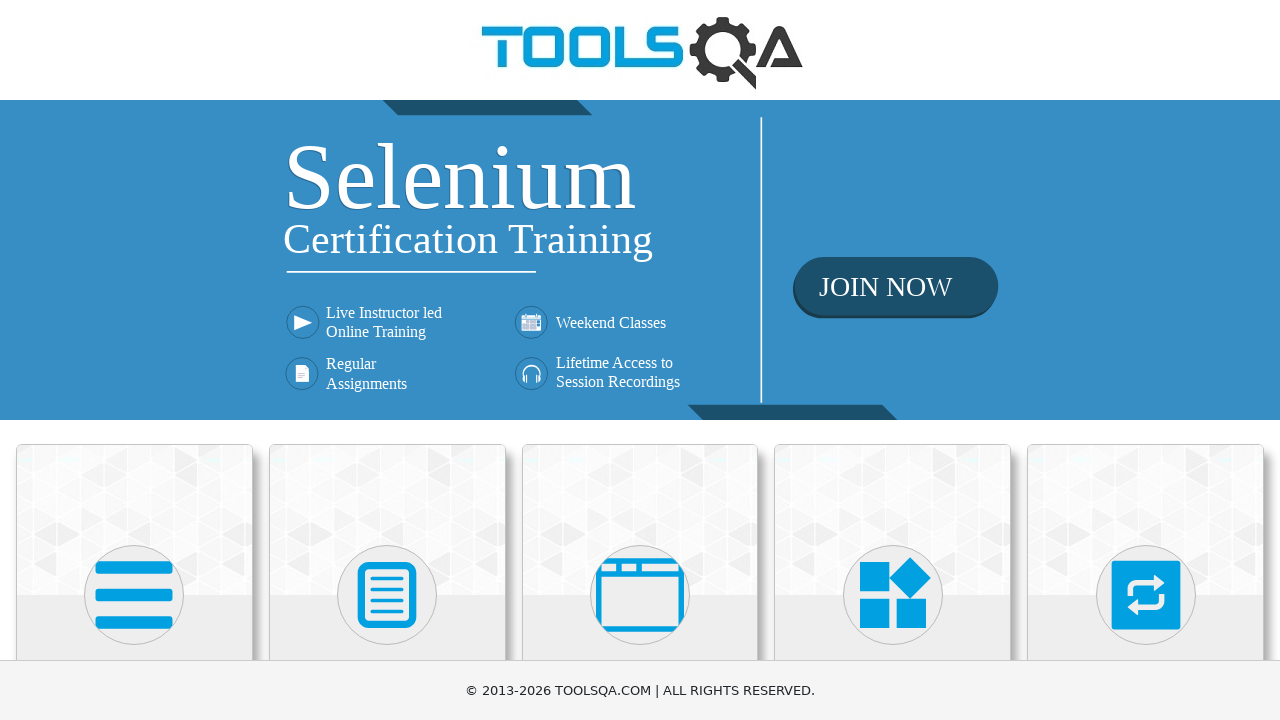

Verified new tab URL is https://www.toolsqa.com/selenium-training/
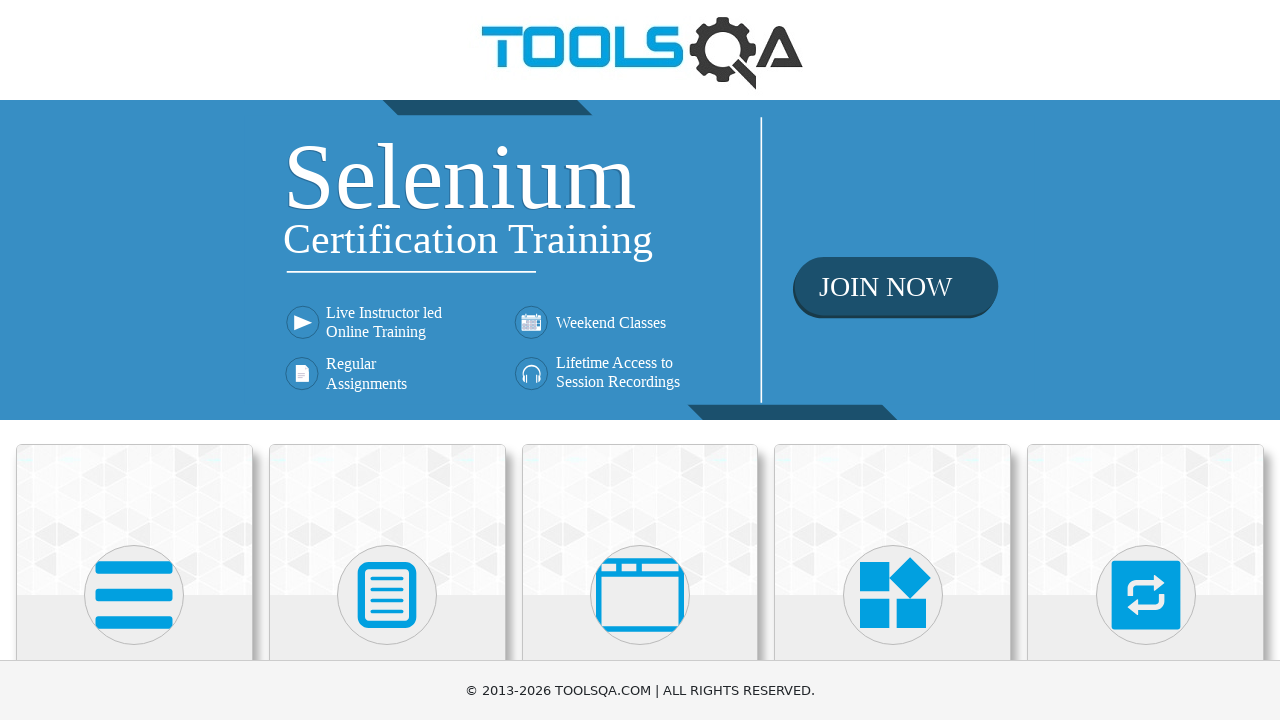

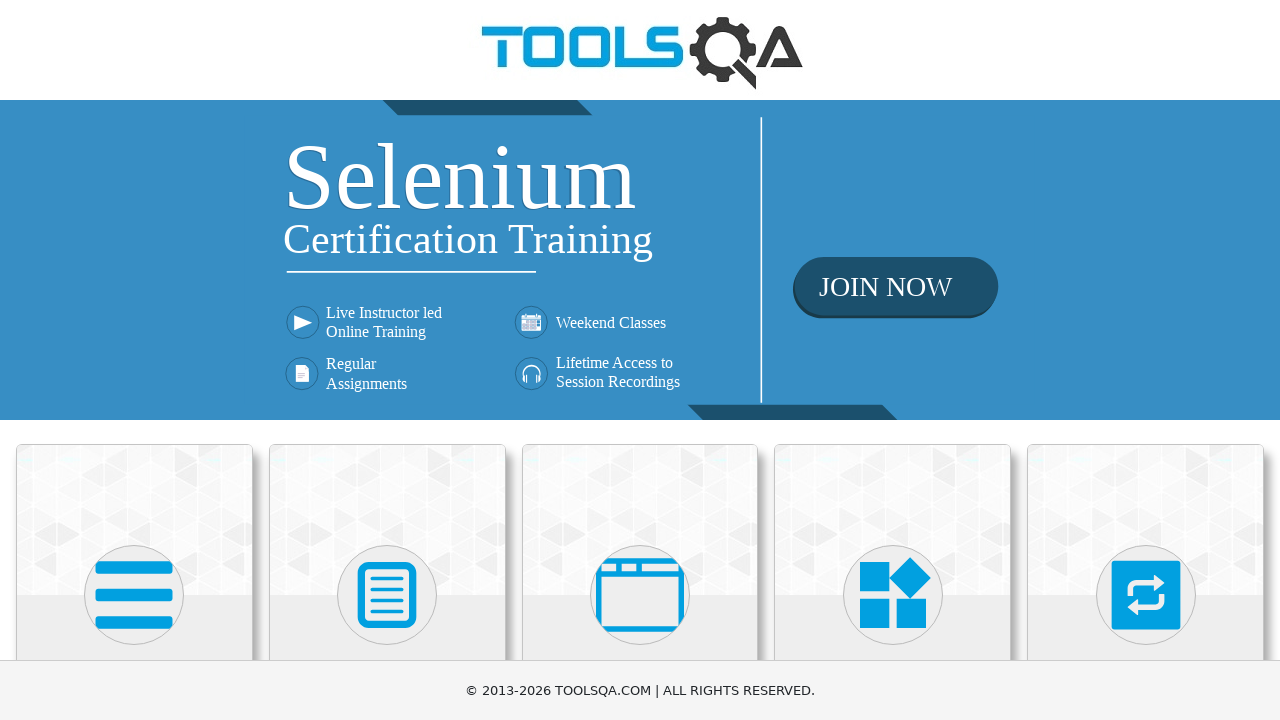